Tests the search functionality on Python.org by entering a search term and verifying the search results page

Starting URL: https://www.python.org

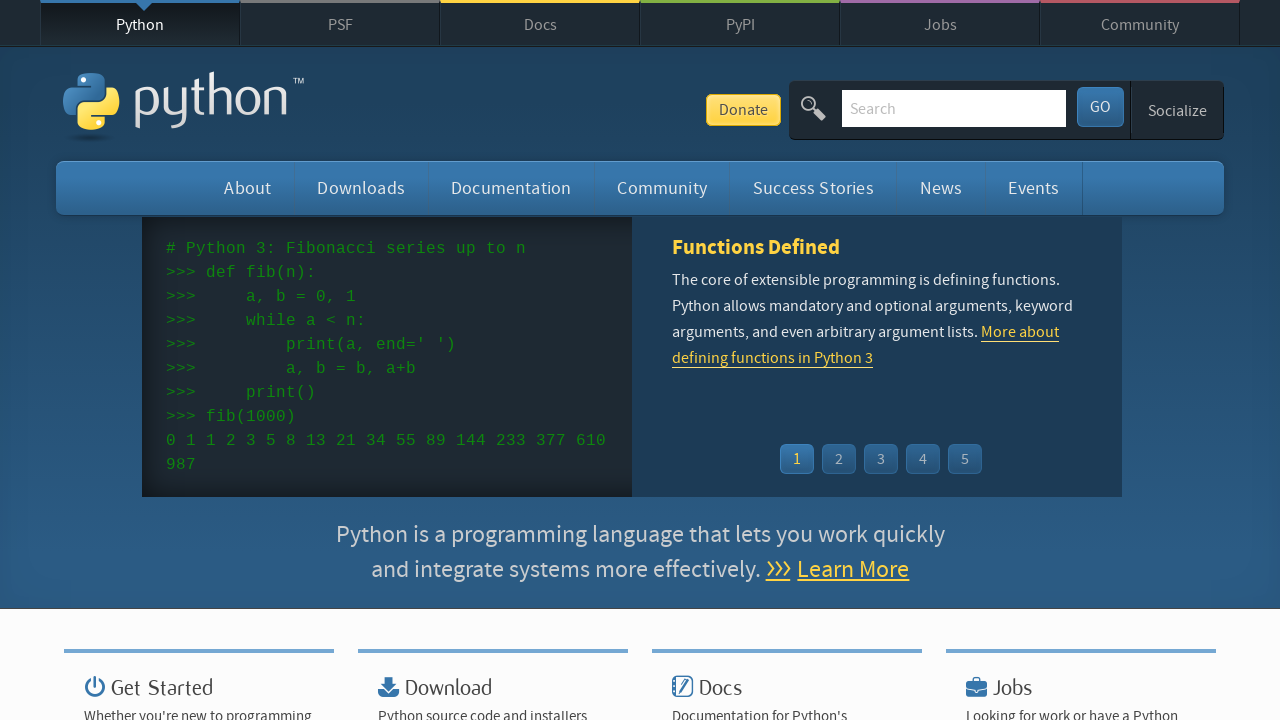

Filled search field with 'python' on input[name='q']
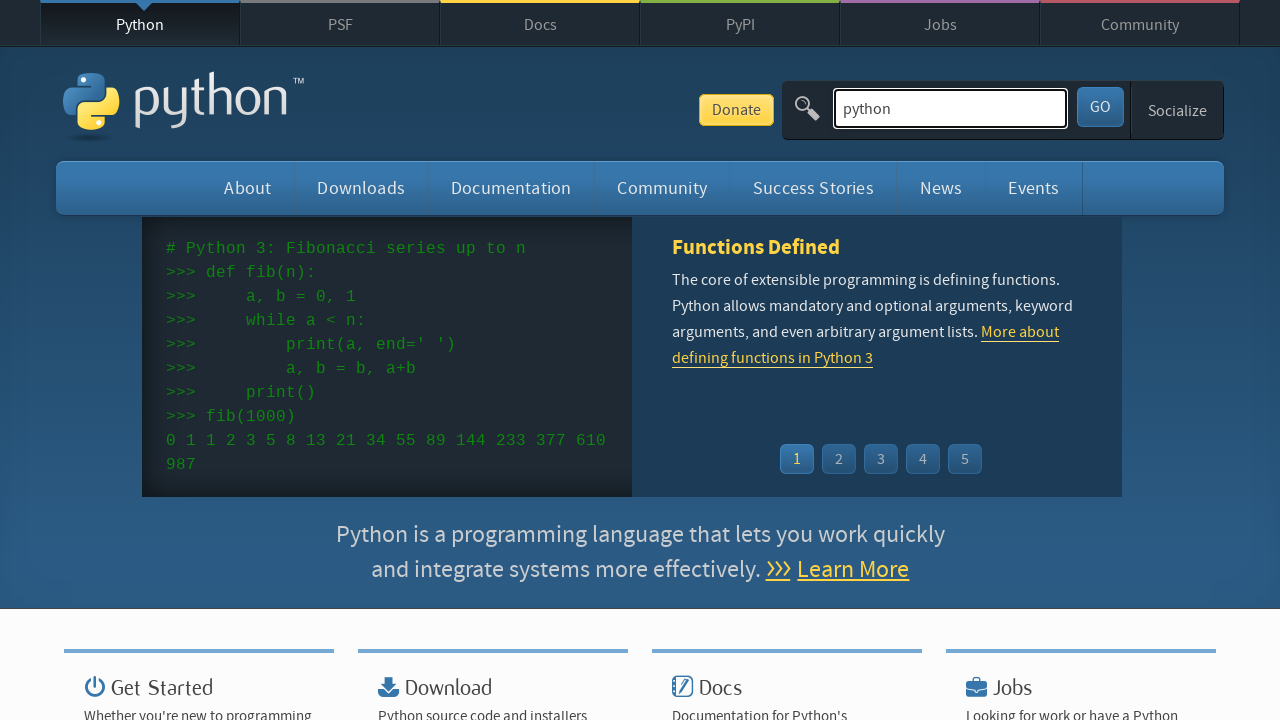

Clicked search submit button at (1100, 107) on button#submit
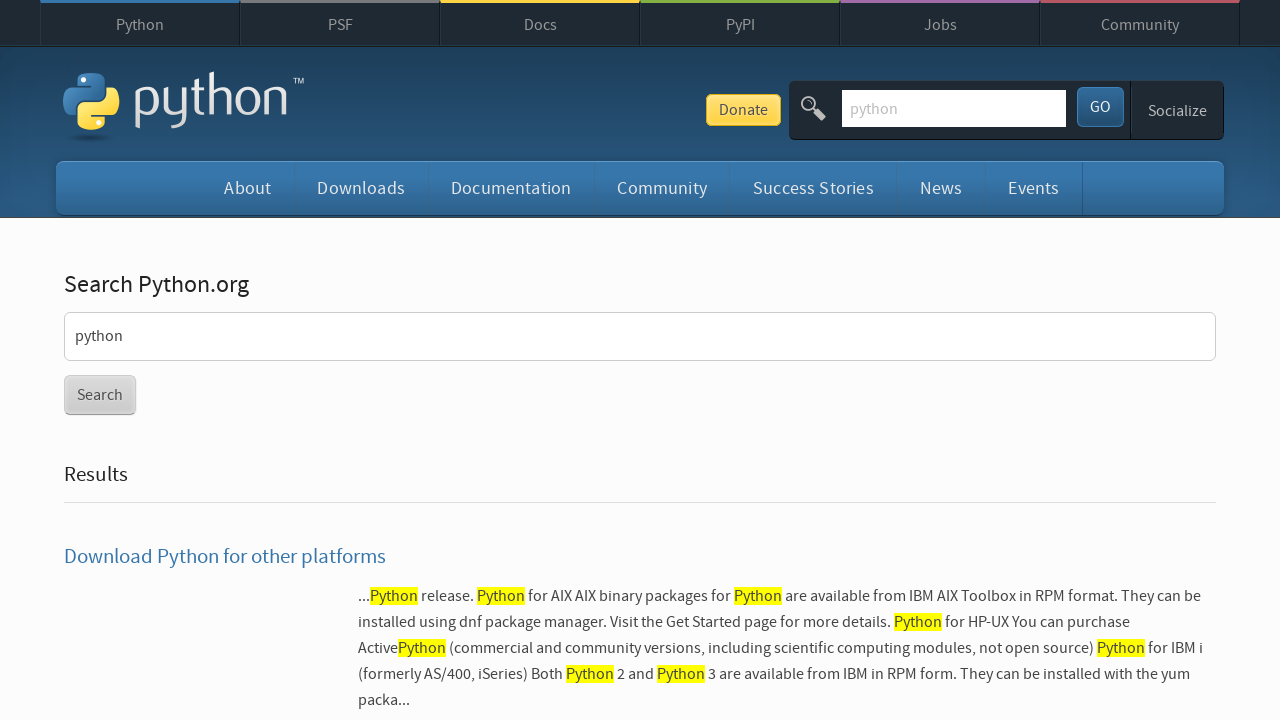

Search results page loaded with URL containing search query
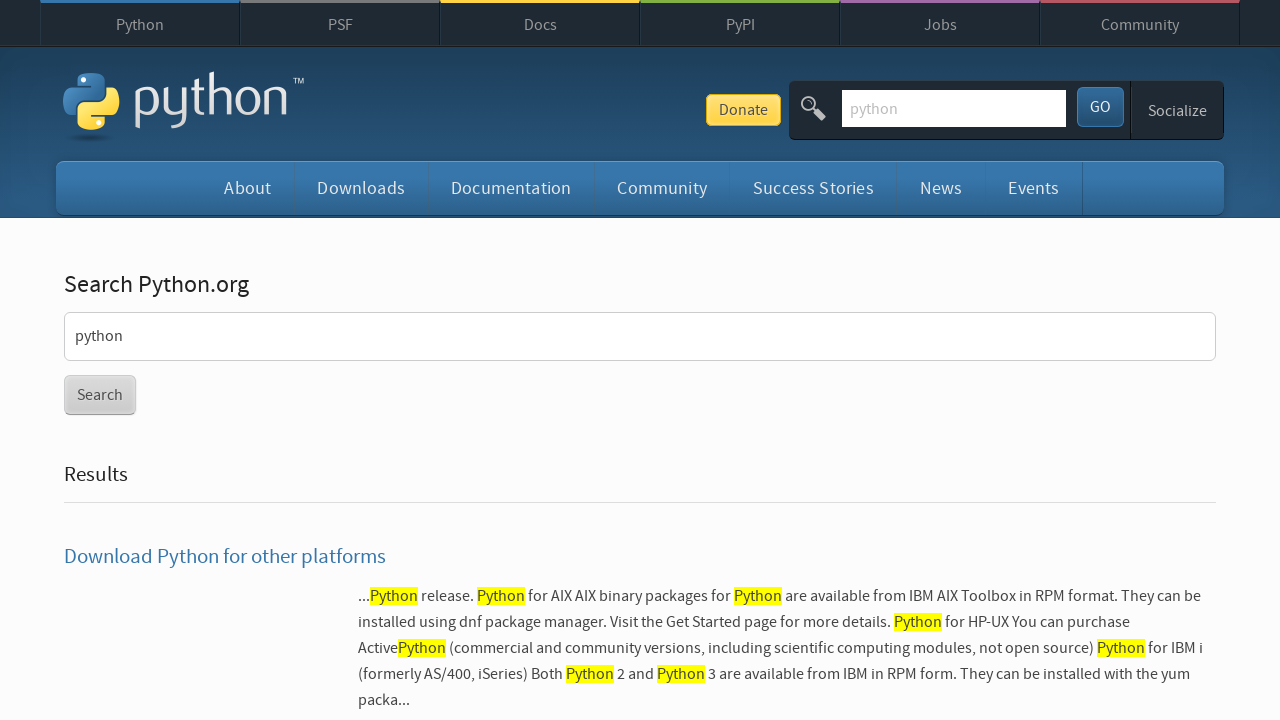

Verified 'Results' text is visible on search results page
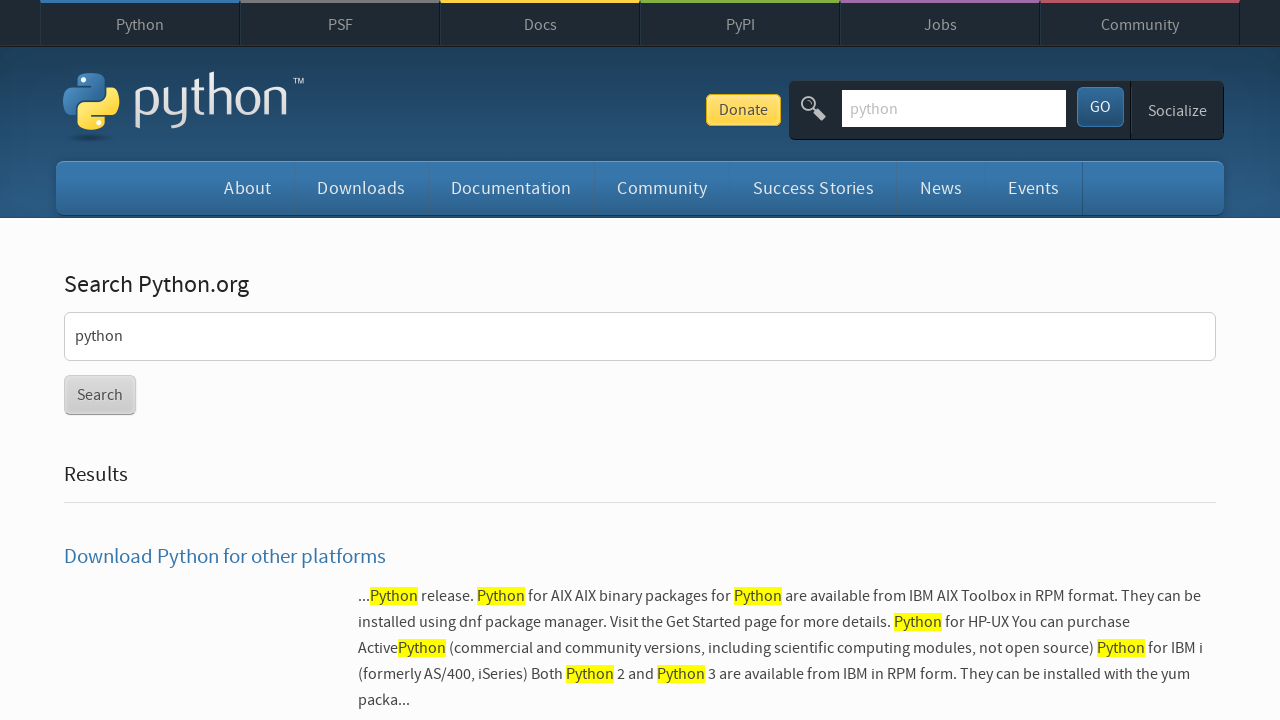

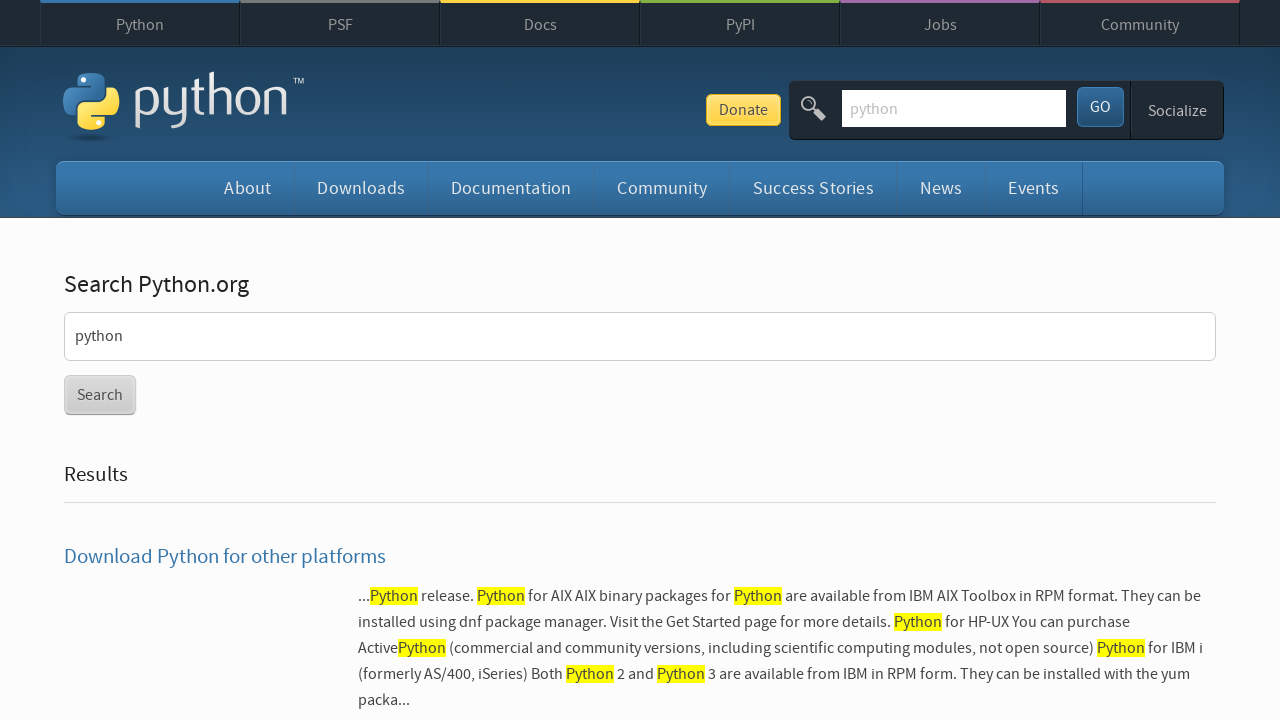